Navigates to LambdaTest homepage and verifies that the page URL is successfully loaded (not null/empty)

Starting URL: https://www.lambdatest.com/

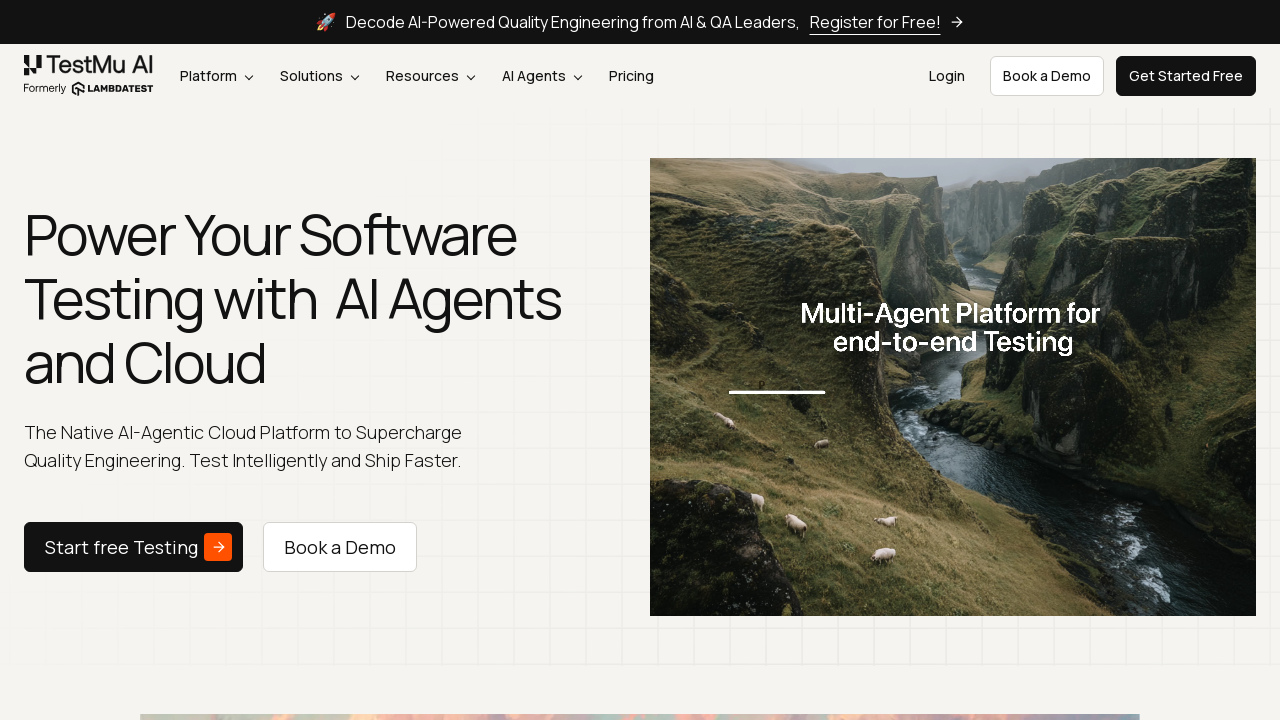

Waited for page to fully load (domcontentloaded)
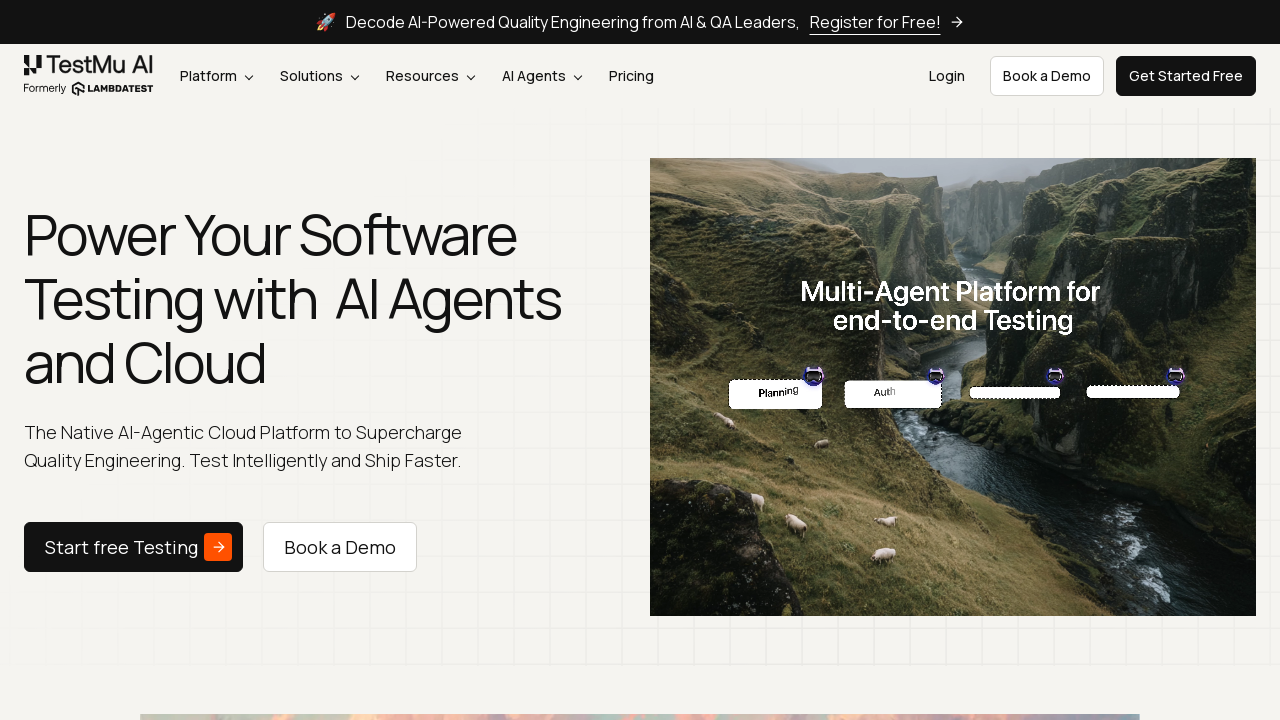

Retrieved current URL: https://www.testmuai.com/
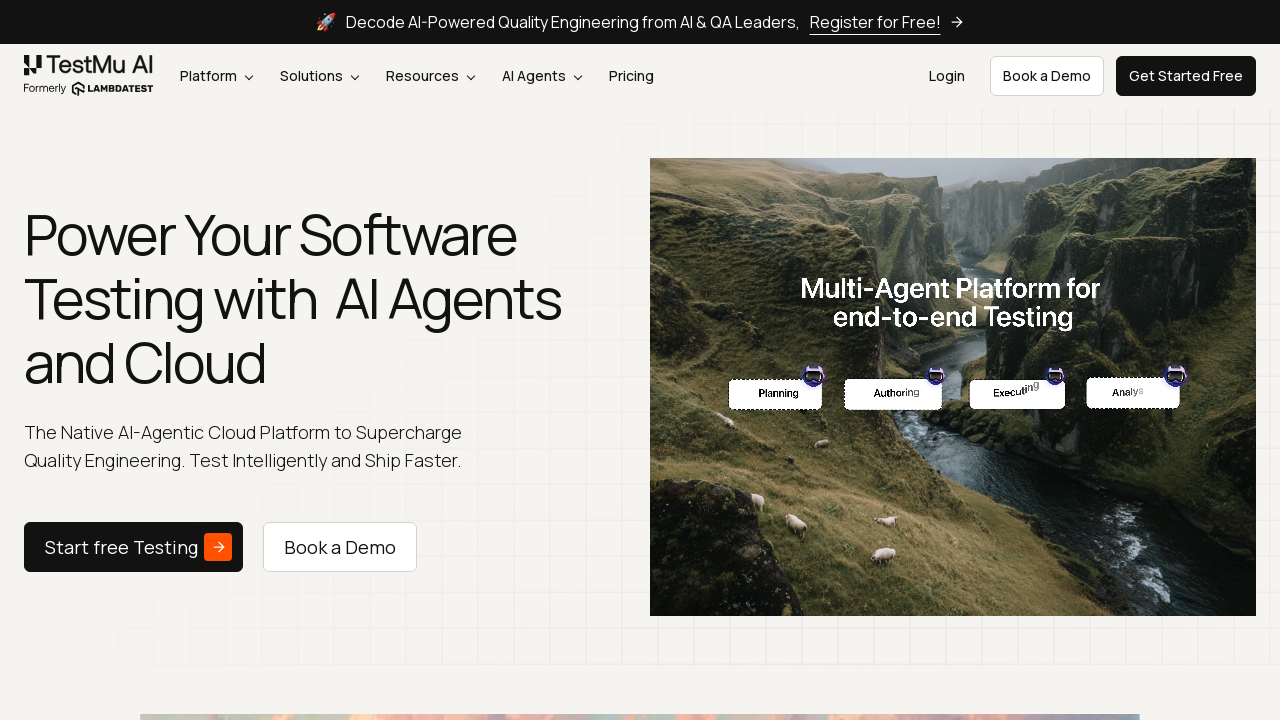

Verified that page URL is not null or empty
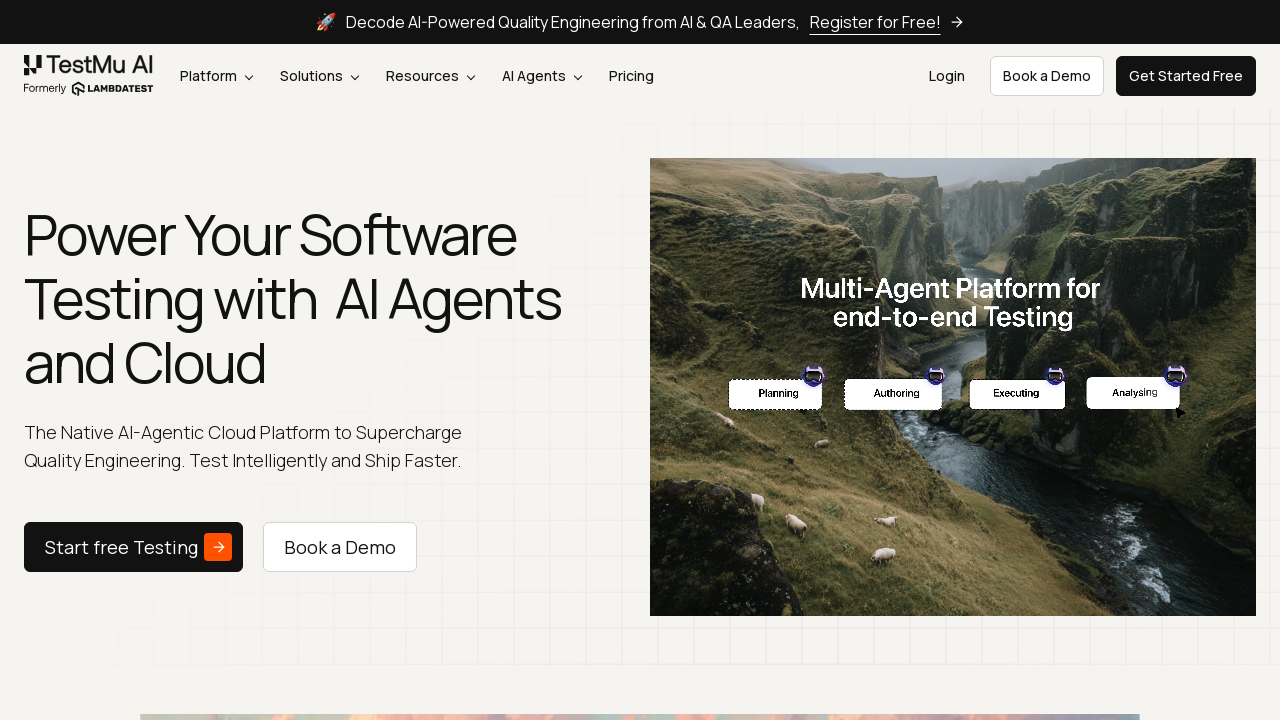

Test passed - URL verification successful
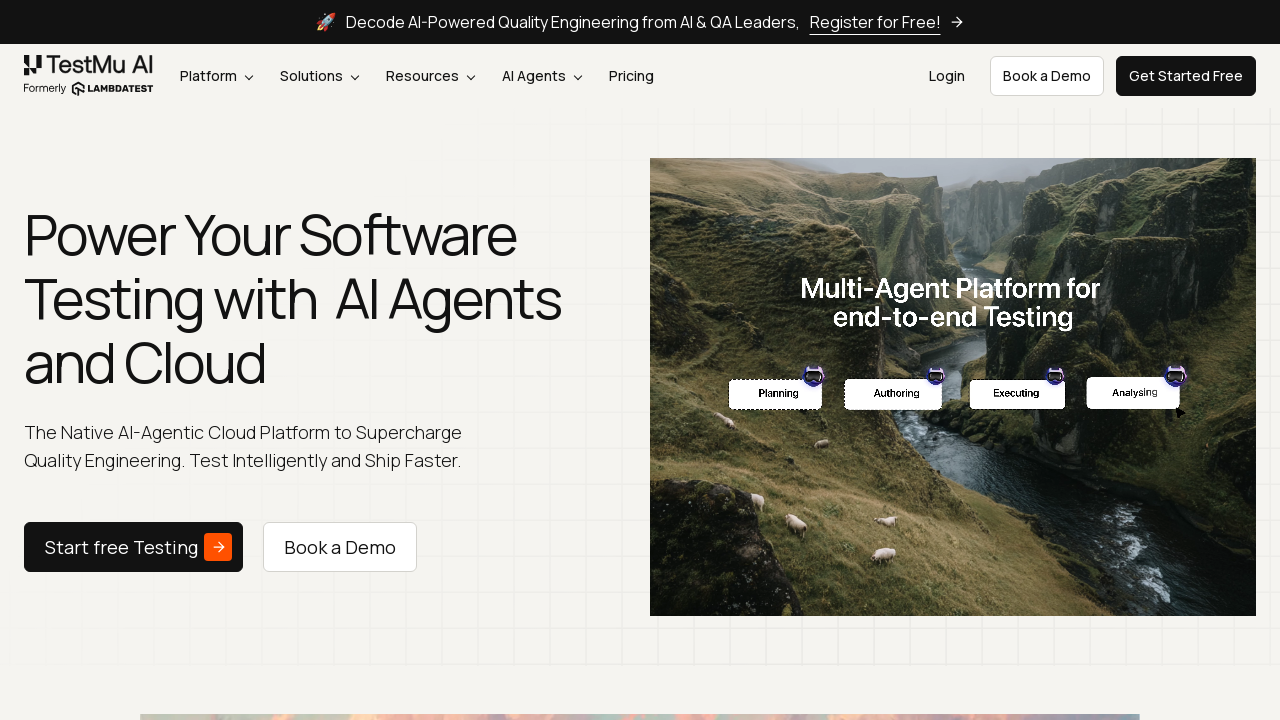

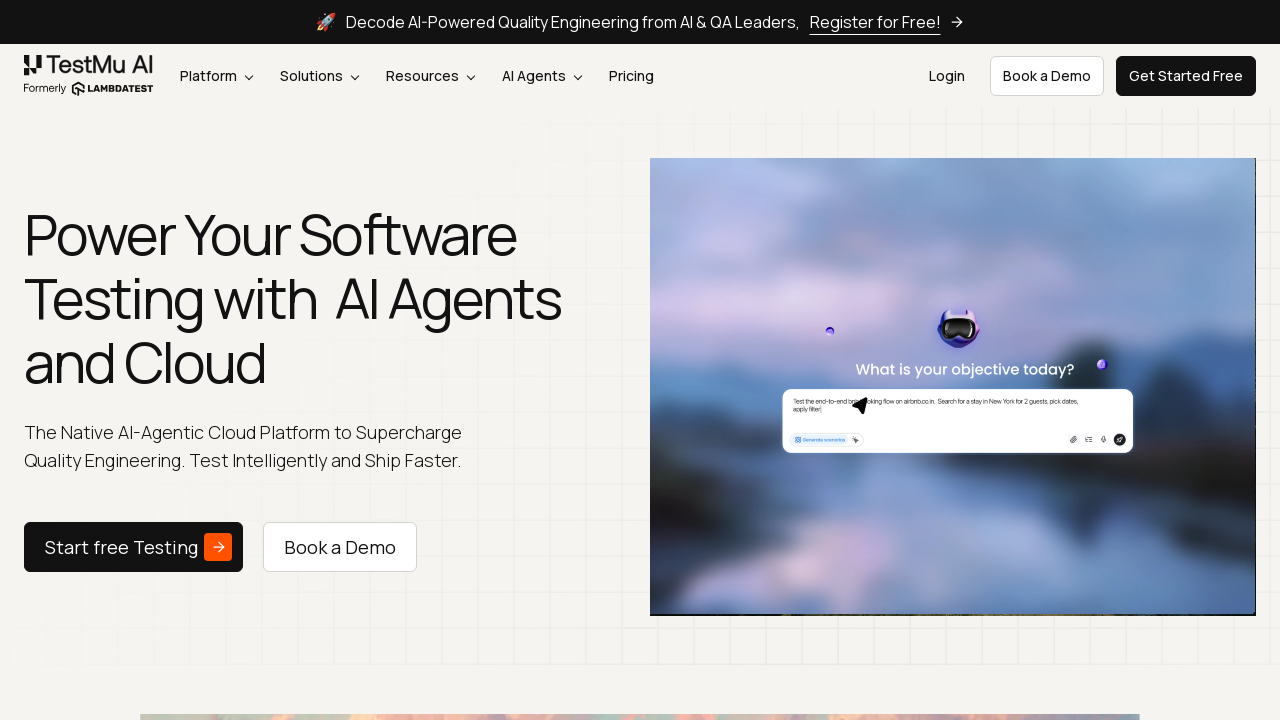